Tests dropdown selection functionality by selecting options using different methods (by index, value, and visible text) from a select element

Starting URL: https://demoqa.com/select-menu

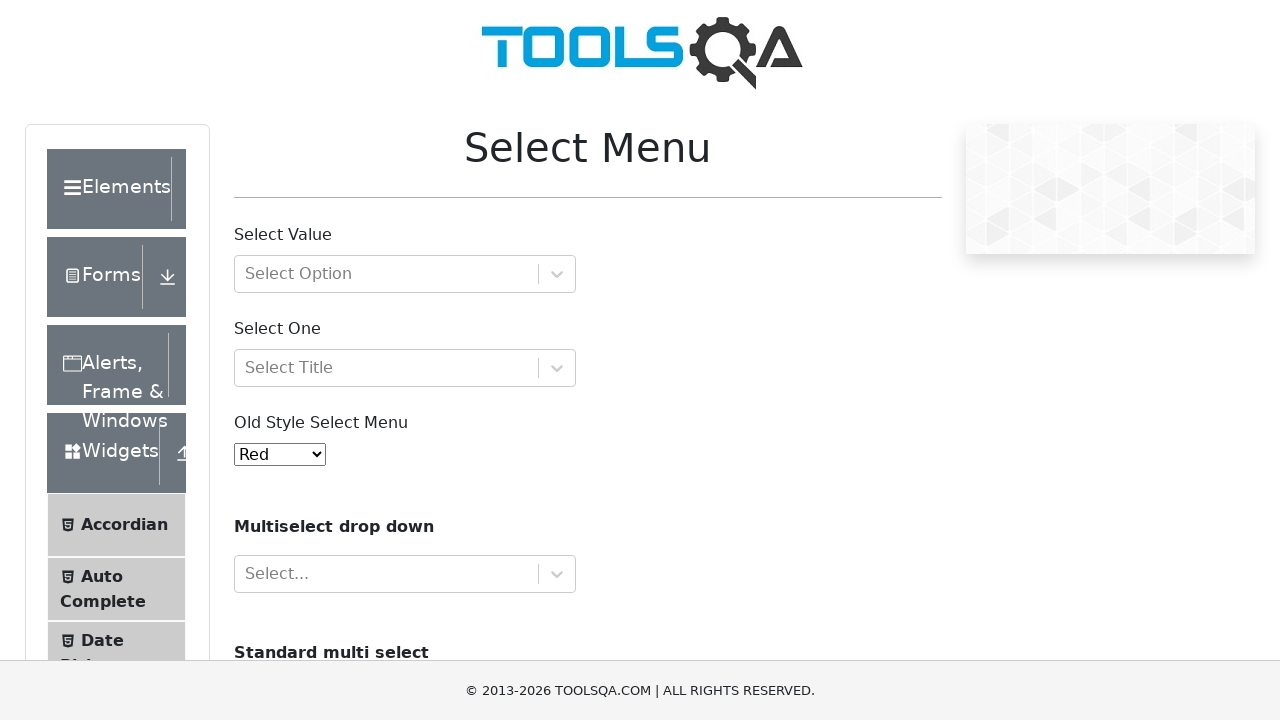

Selected dropdown option by index 1 (Blue) on #oldSelectMenu
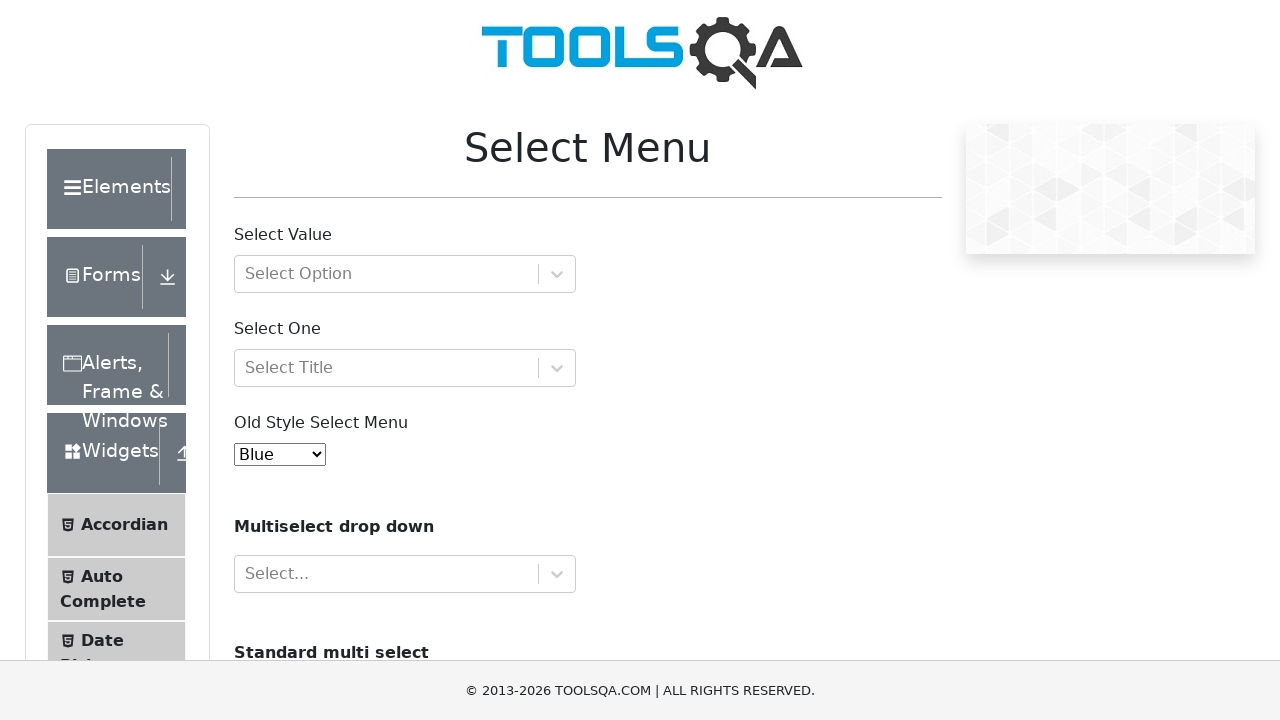

Waited 2 seconds between selections
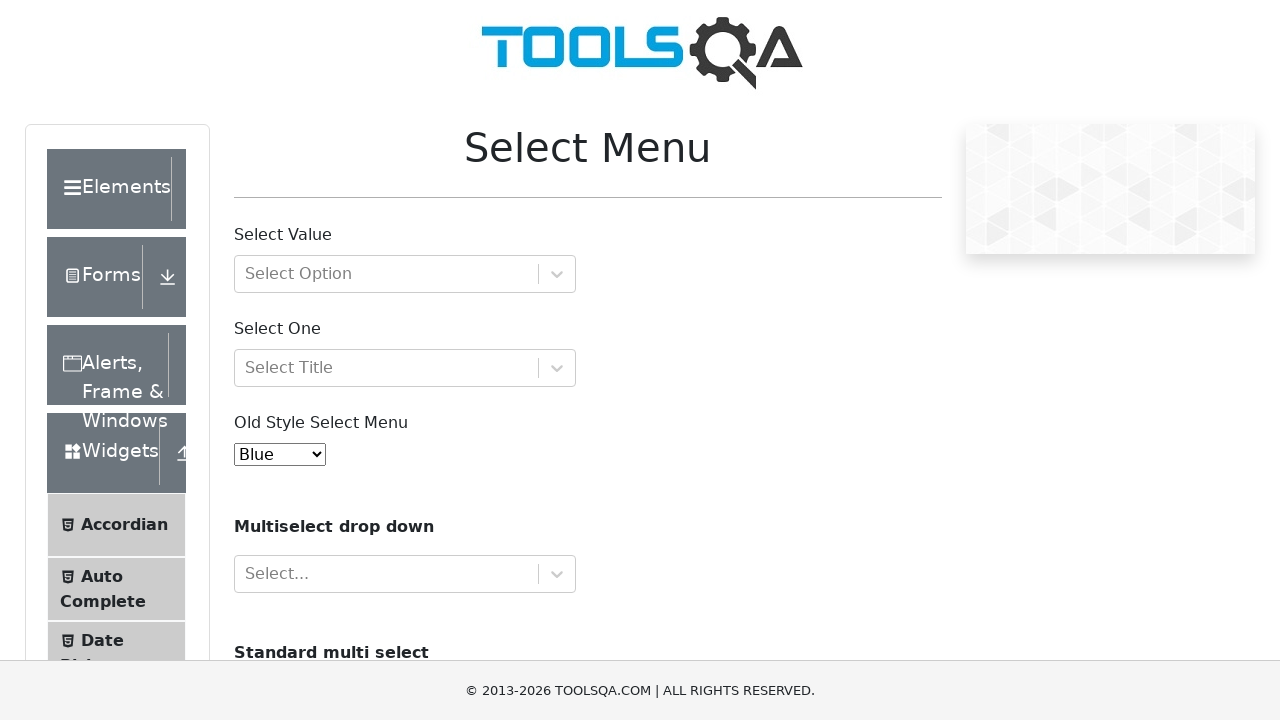

Selected dropdown option by value '5' (Black) on #oldSelectMenu
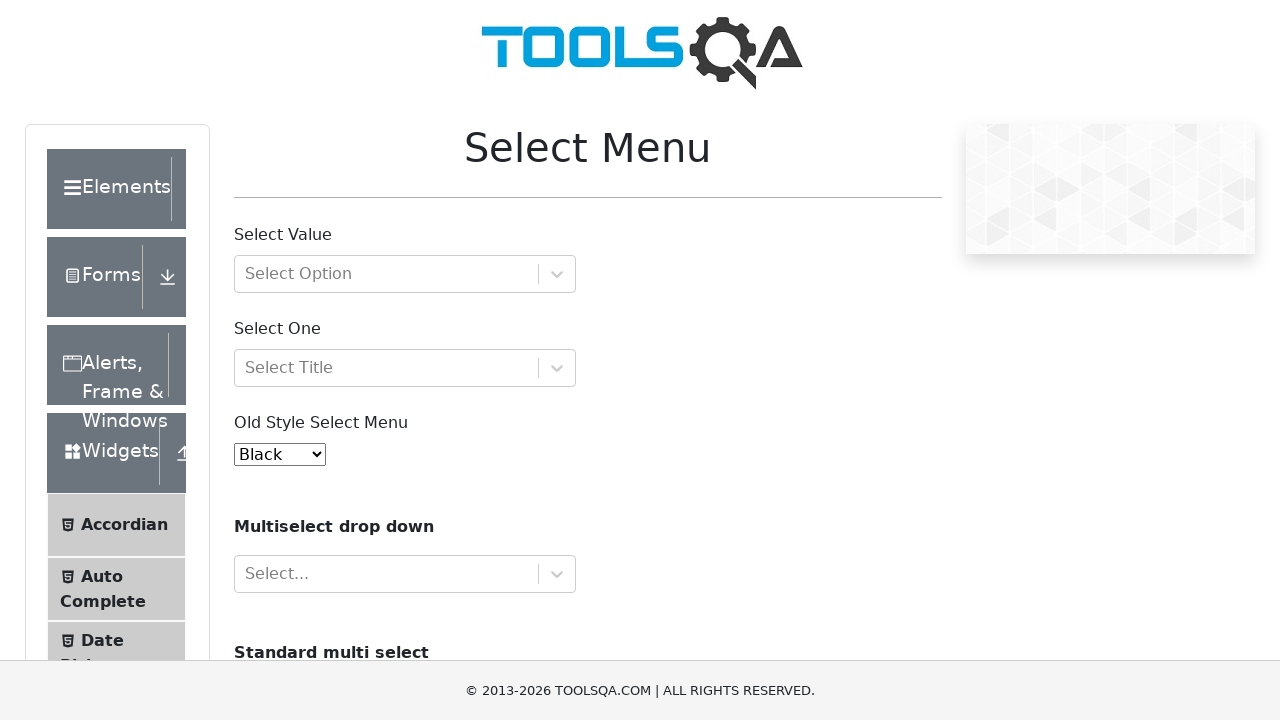

Waited 2 seconds between selections
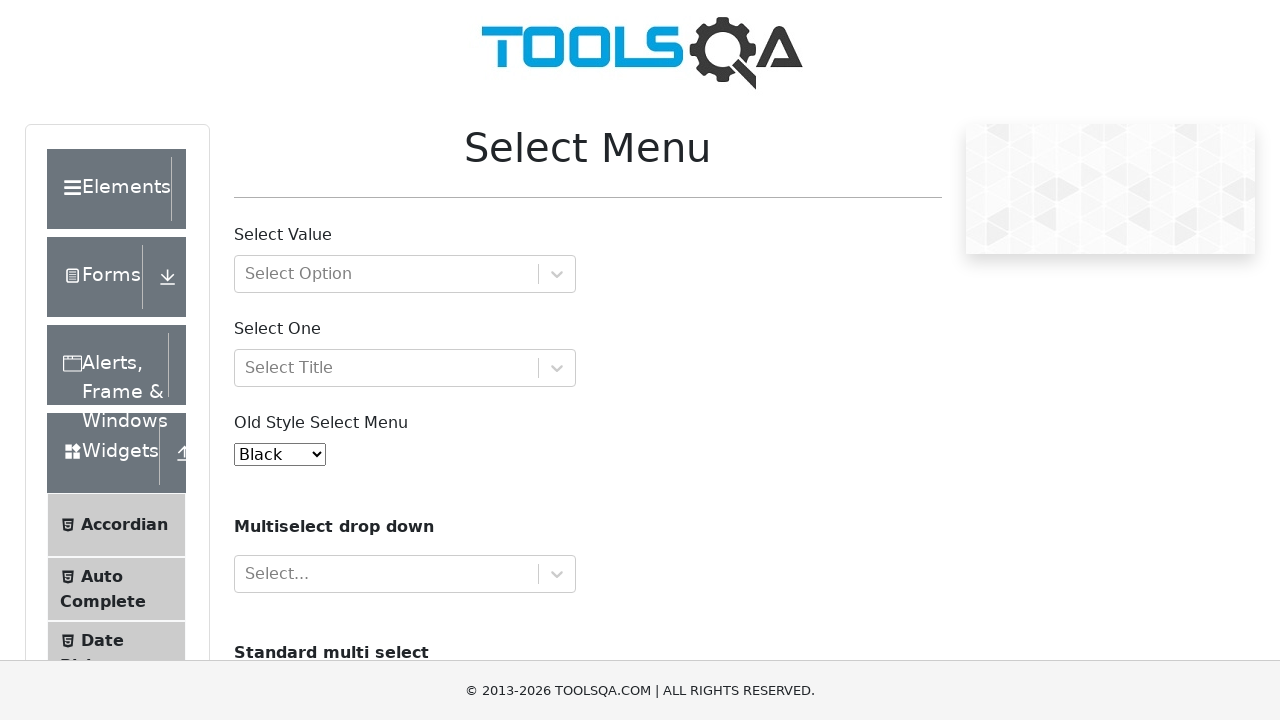

Selected dropdown option by visible text (Magenta) on #oldSelectMenu
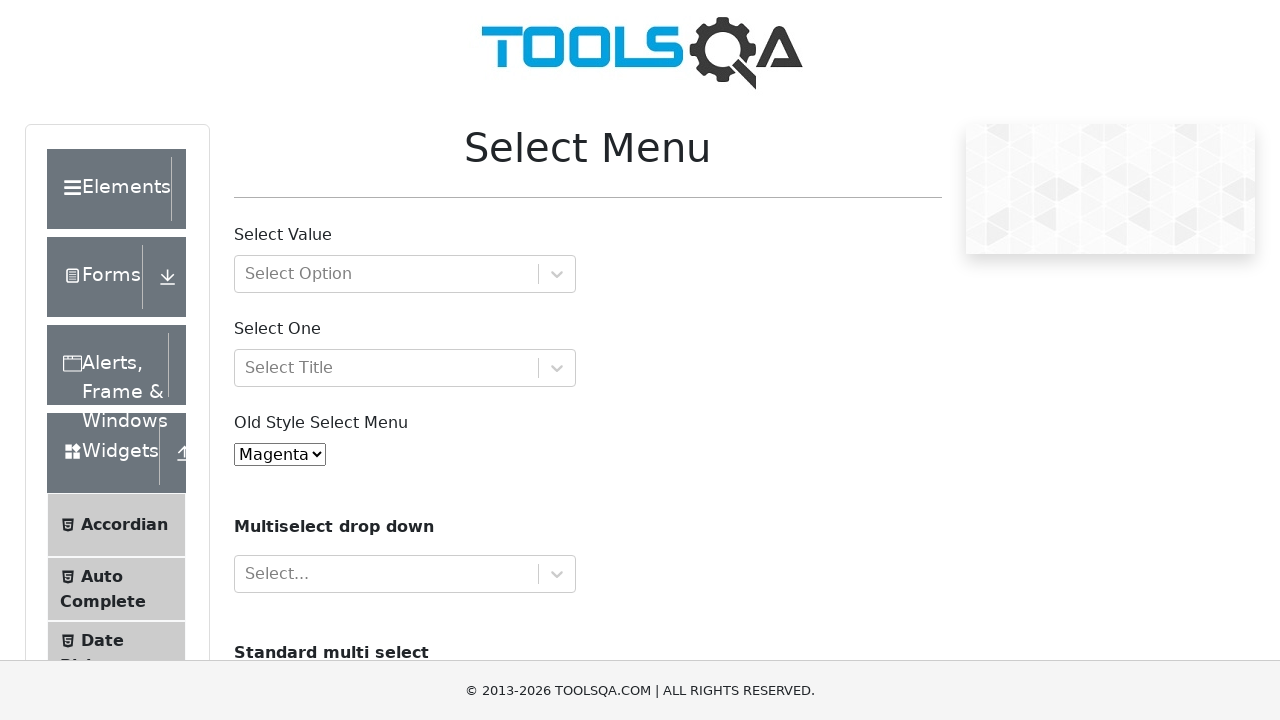

Waited 2 seconds before verifying options
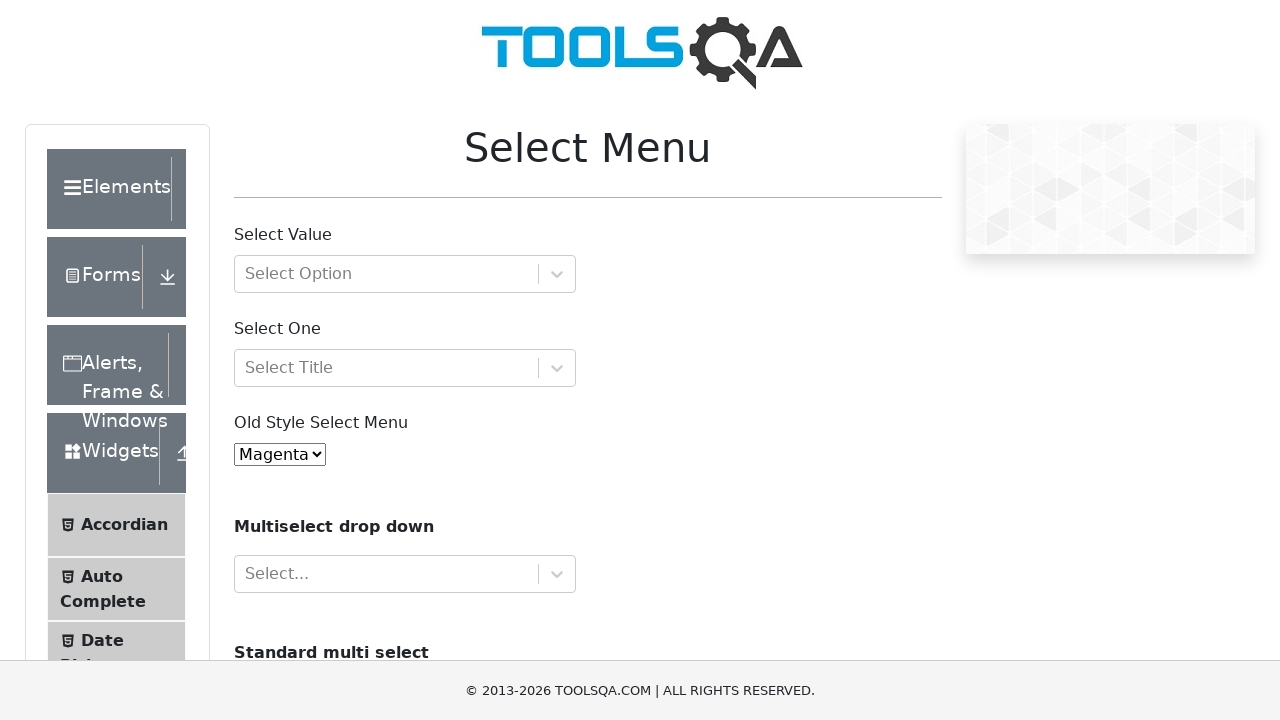

Retrieved all dropdown options
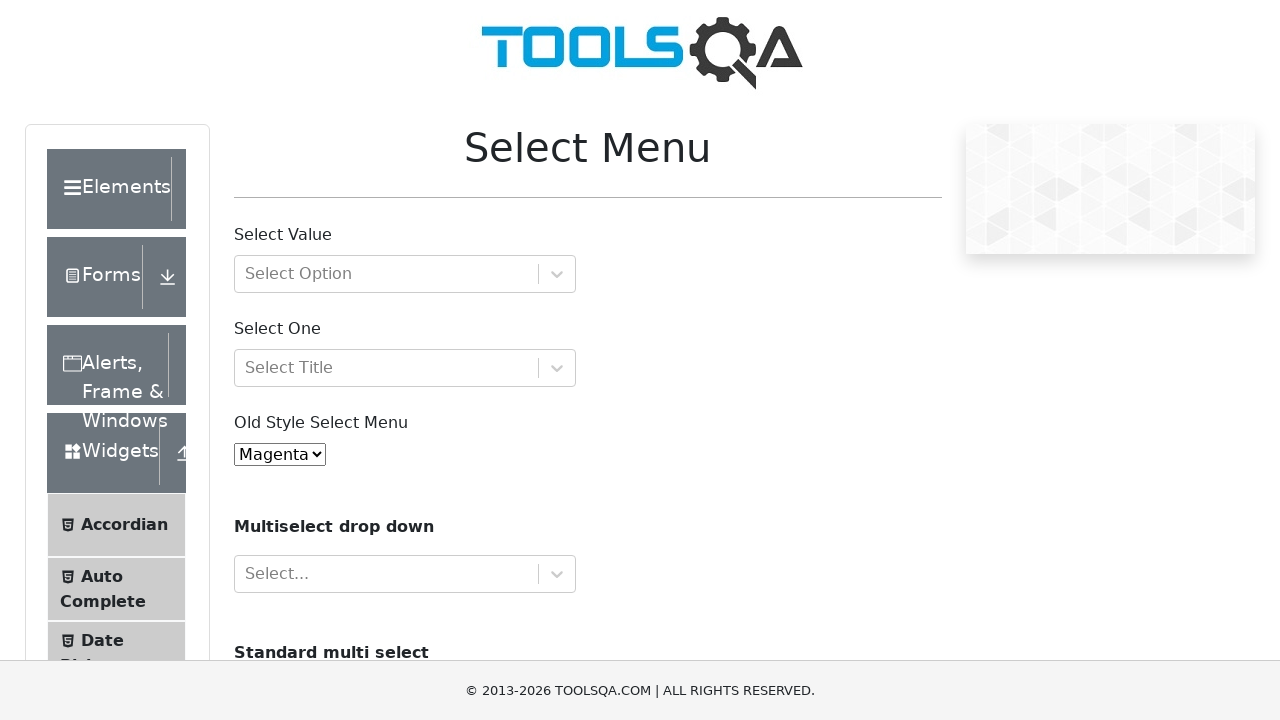

Verified dropdown option: Red
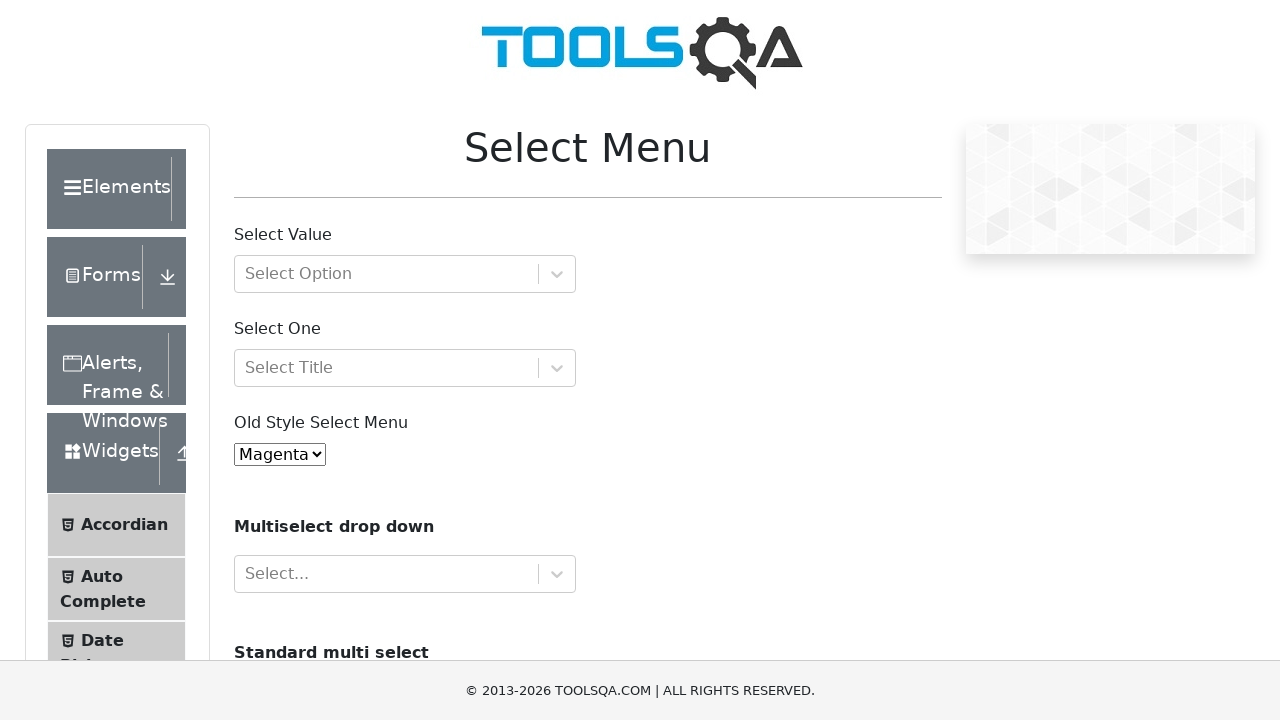

Verified dropdown option: Blue
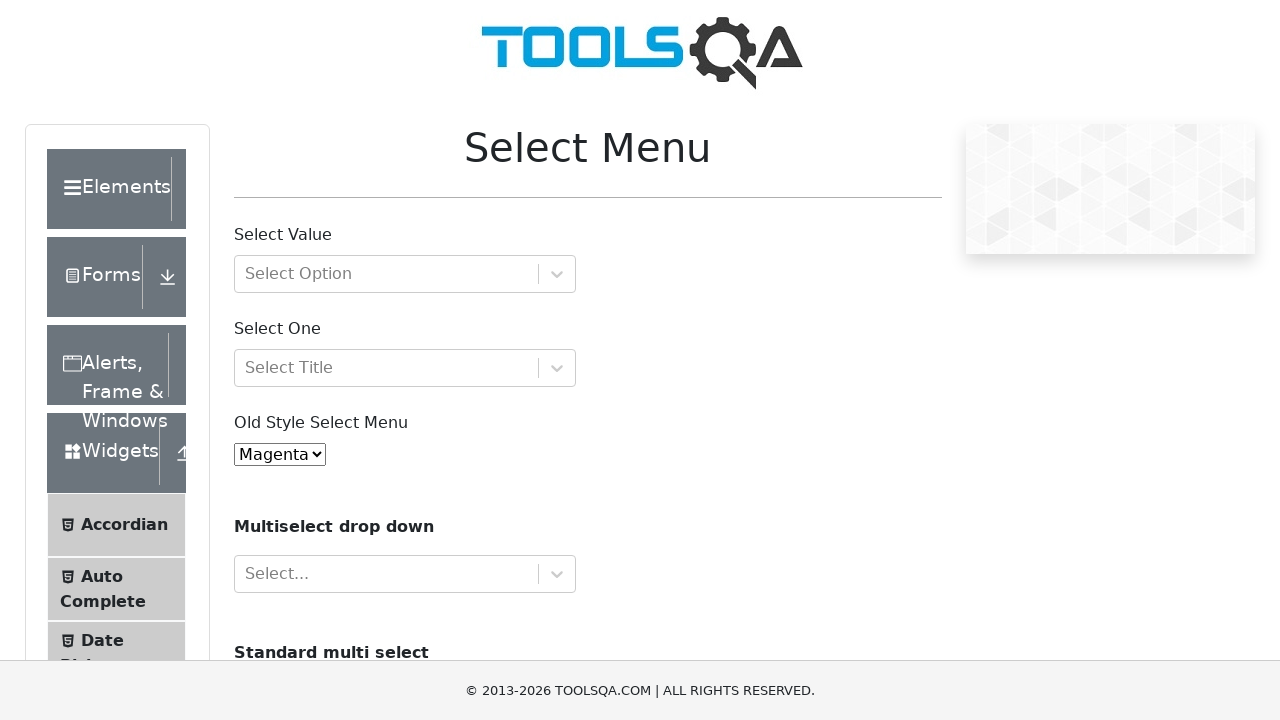

Verified dropdown option: Green
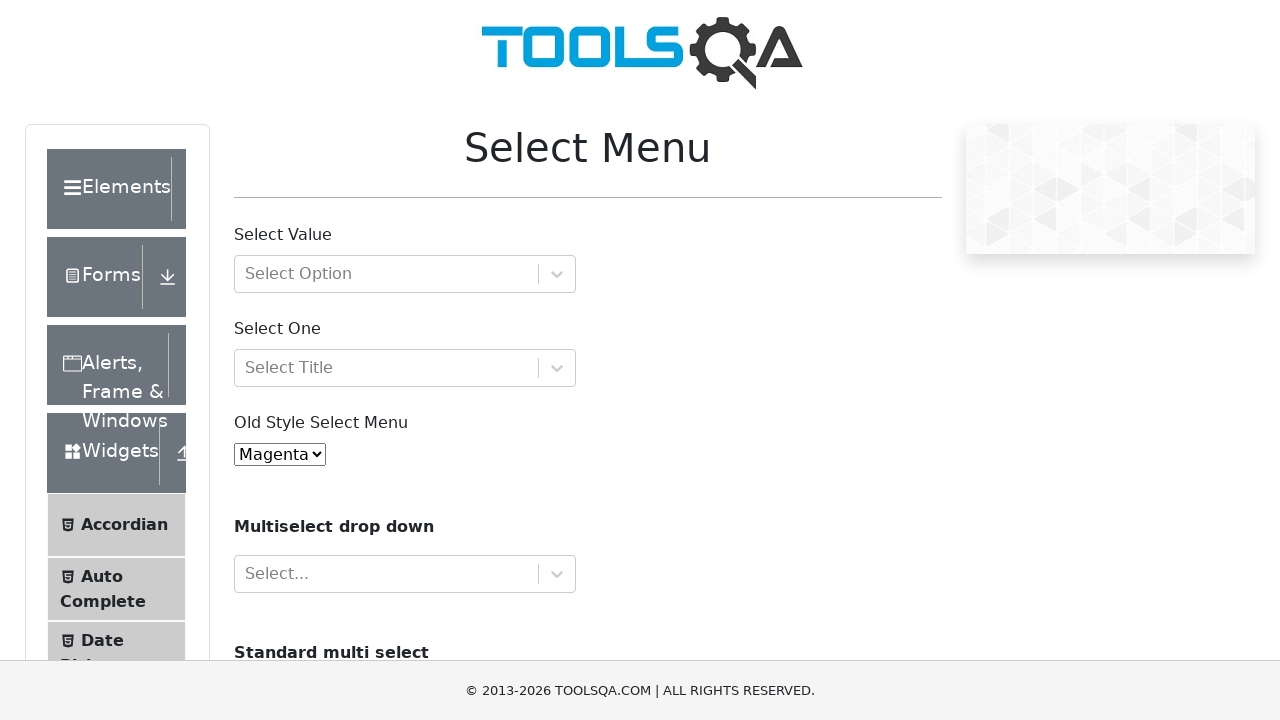

Verified dropdown option: Yellow
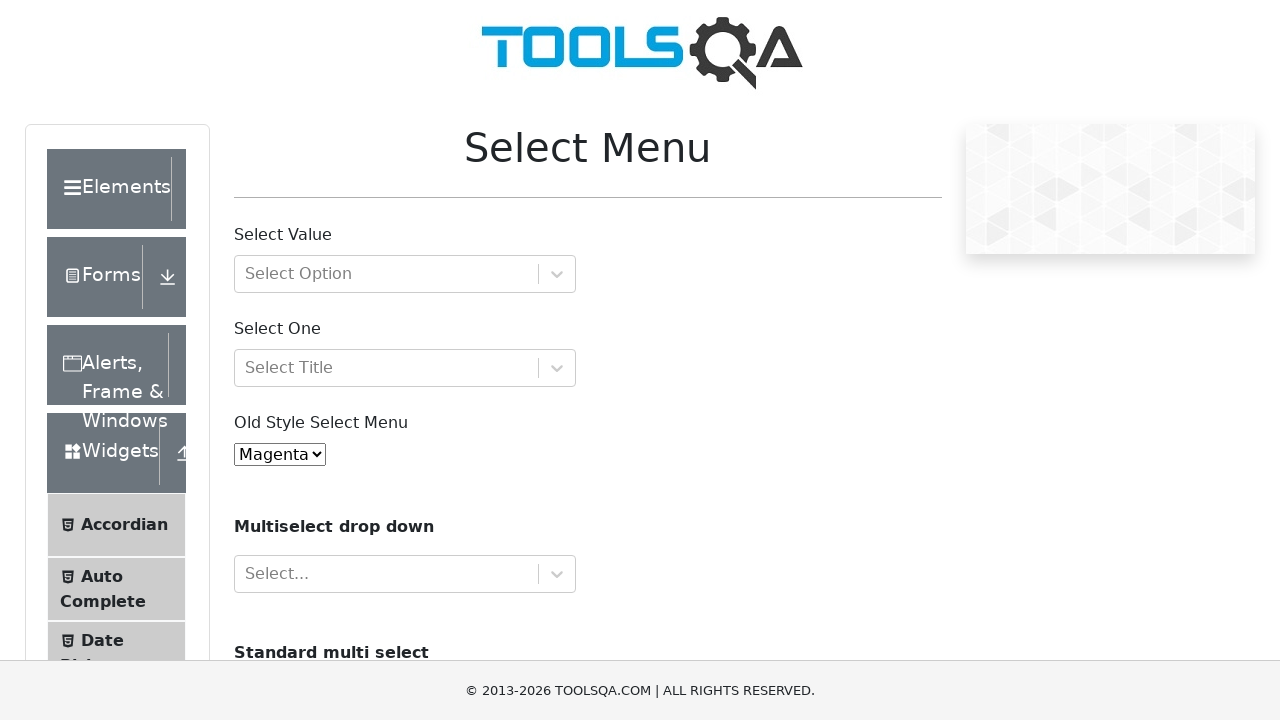

Verified dropdown option: Purple
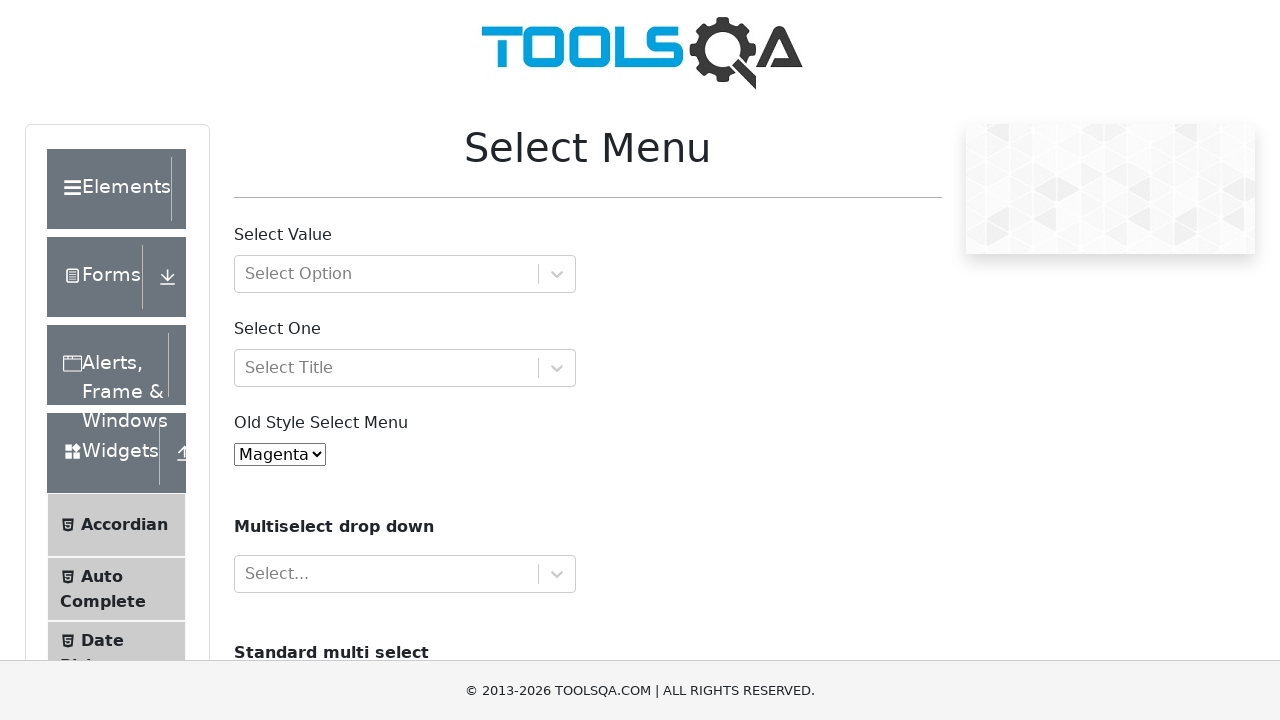

Verified dropdown option: Black
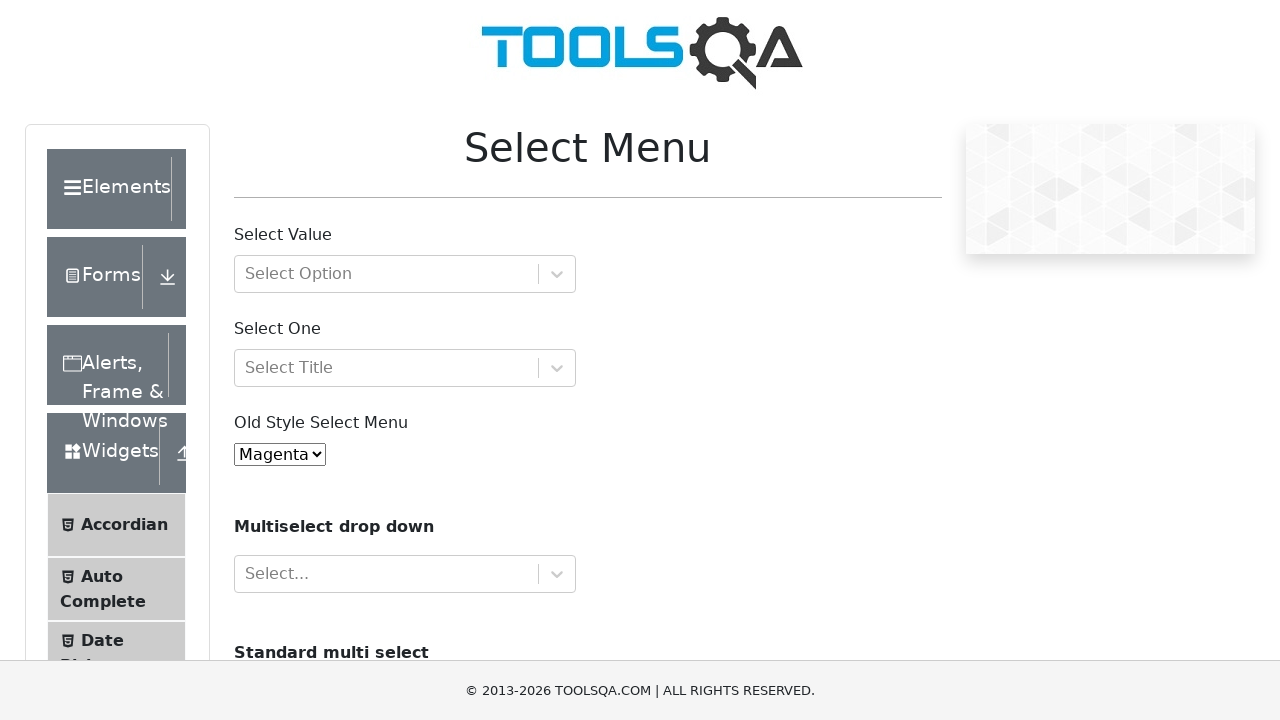

Verified dropdown option: White
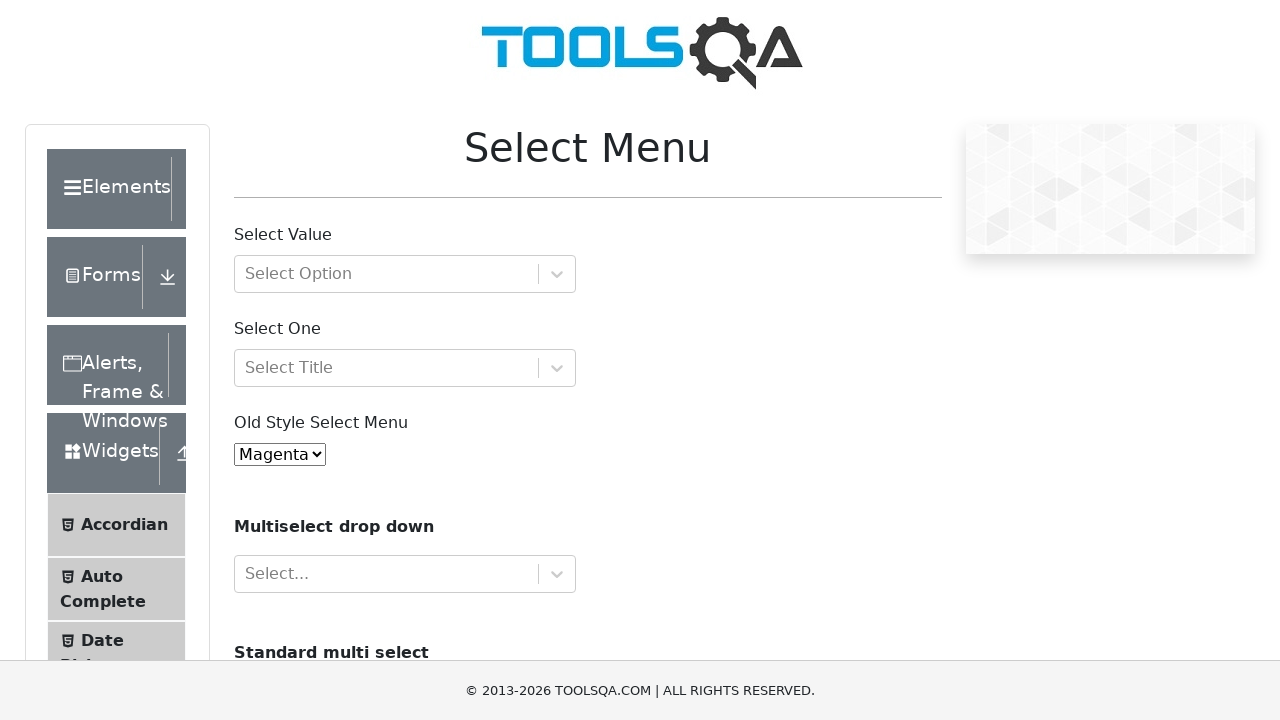

Verified dropdown option: Voilet
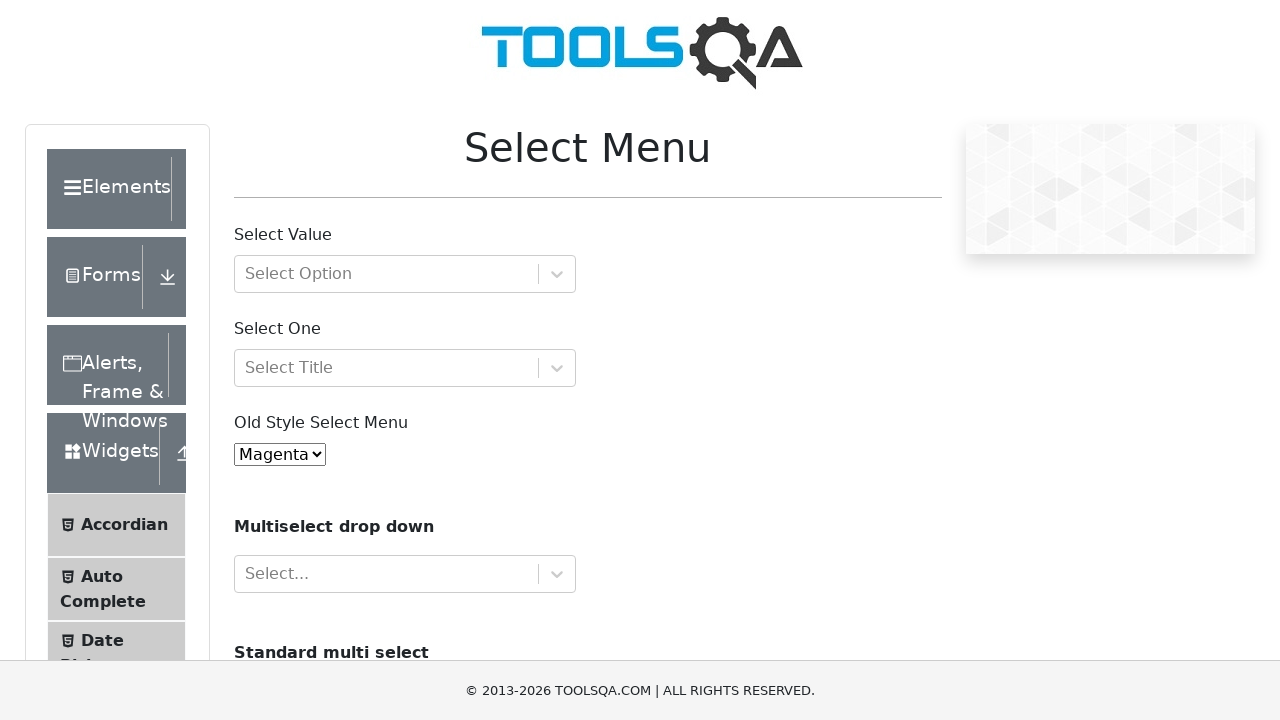

Verified dropdown option: Indigo
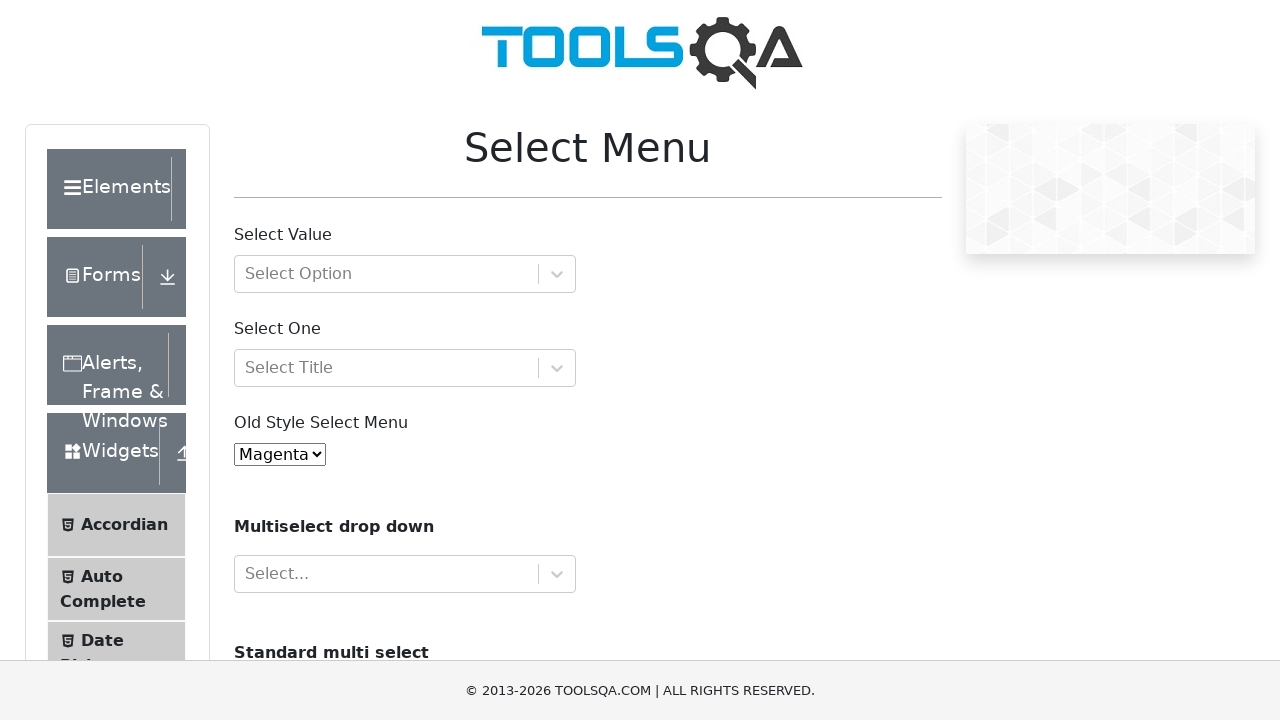

Verified dropdown option: Magenta
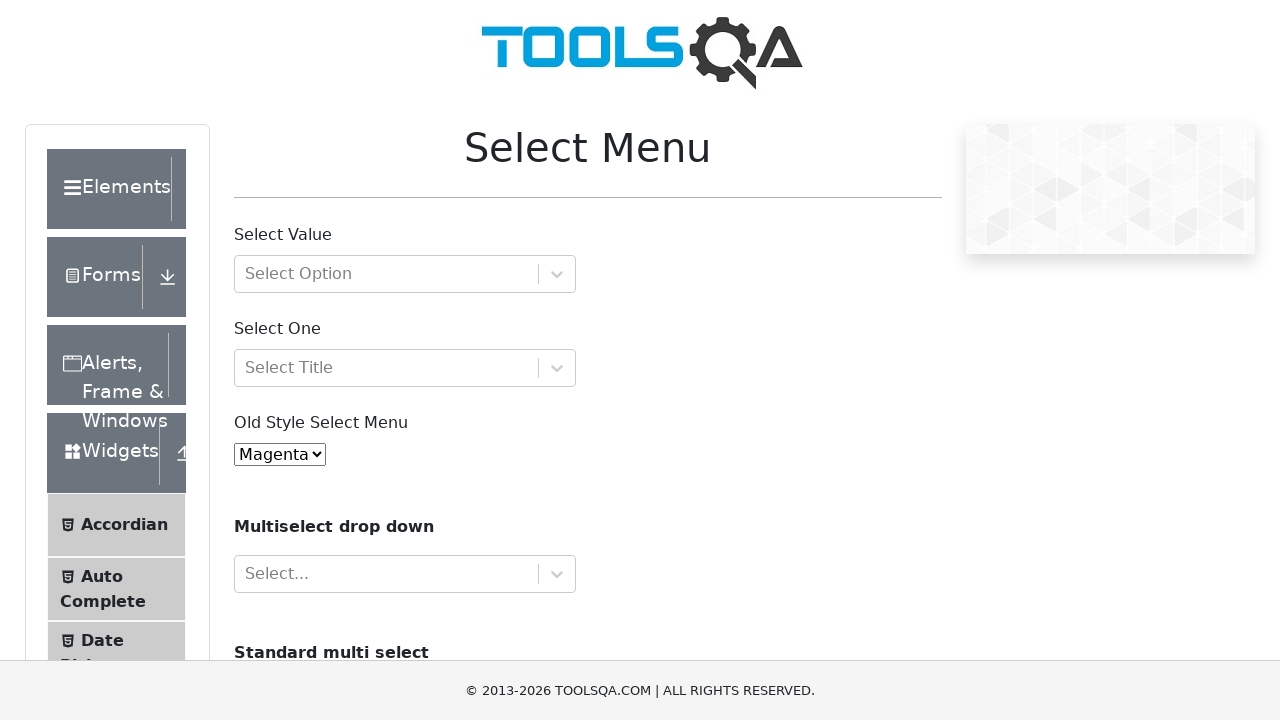

Verified dropdown option: Aqua
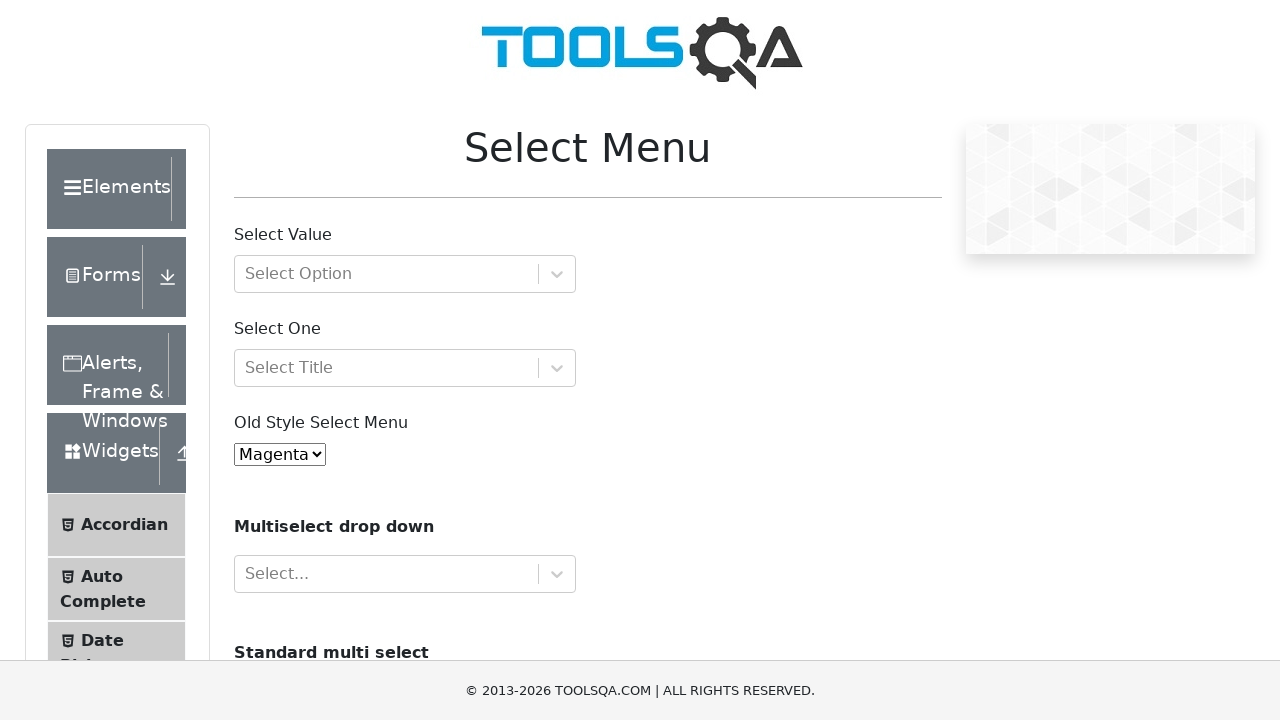

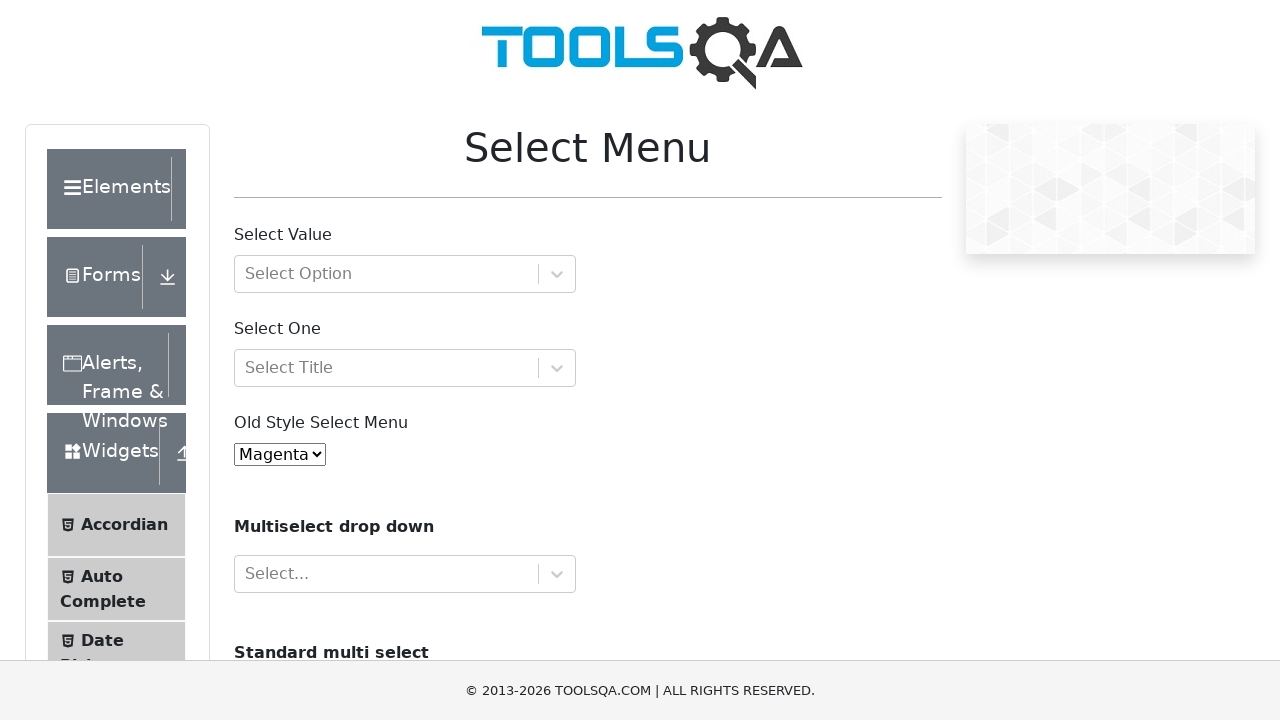